Tests page scroll functionality by scrolling to a form element and filling in name and date fields on the Formy project scroll page

Starting URL: https://formy-project.herokuapp.com/scroll

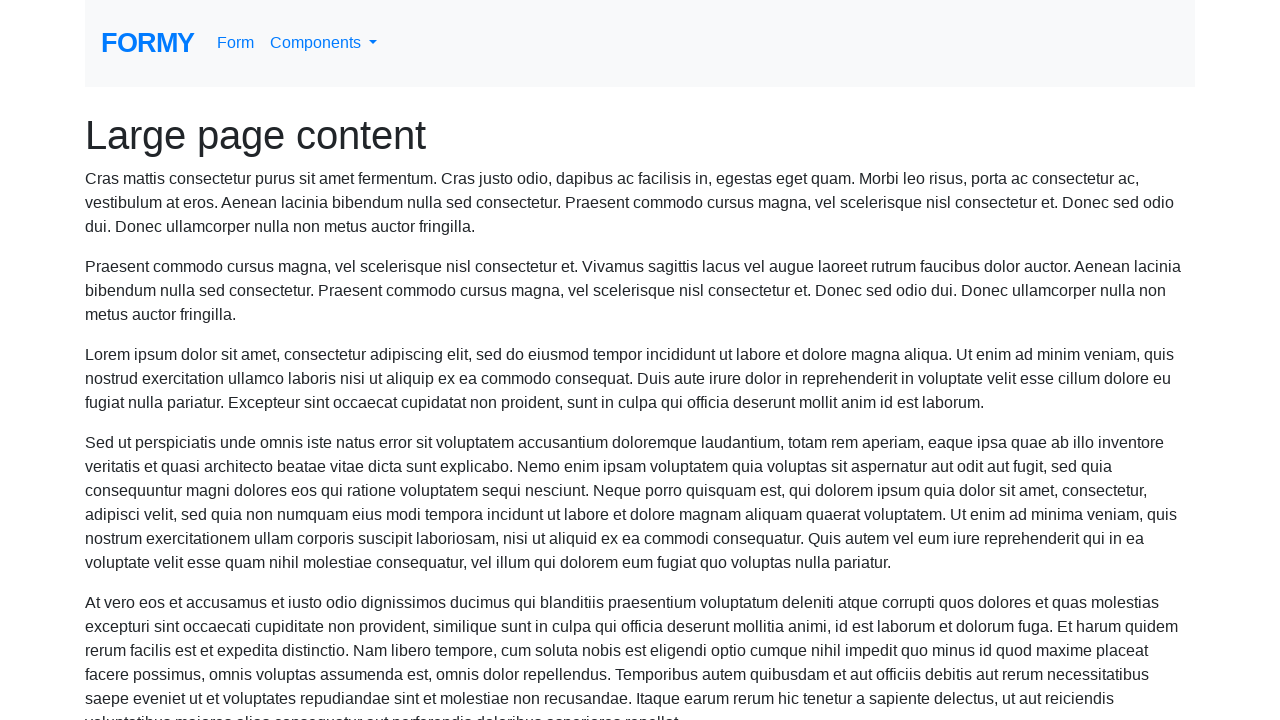

Waited for page logo to confirm page loaded
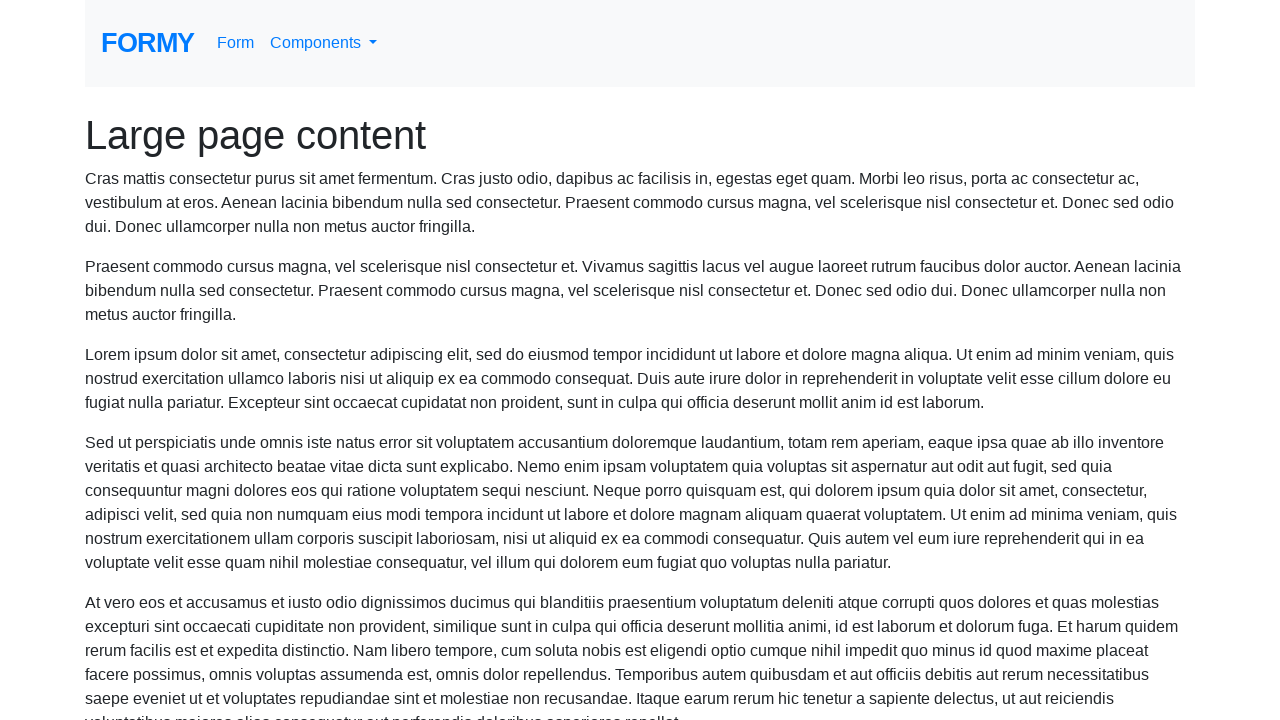

Scrolled to name input field to make it visible
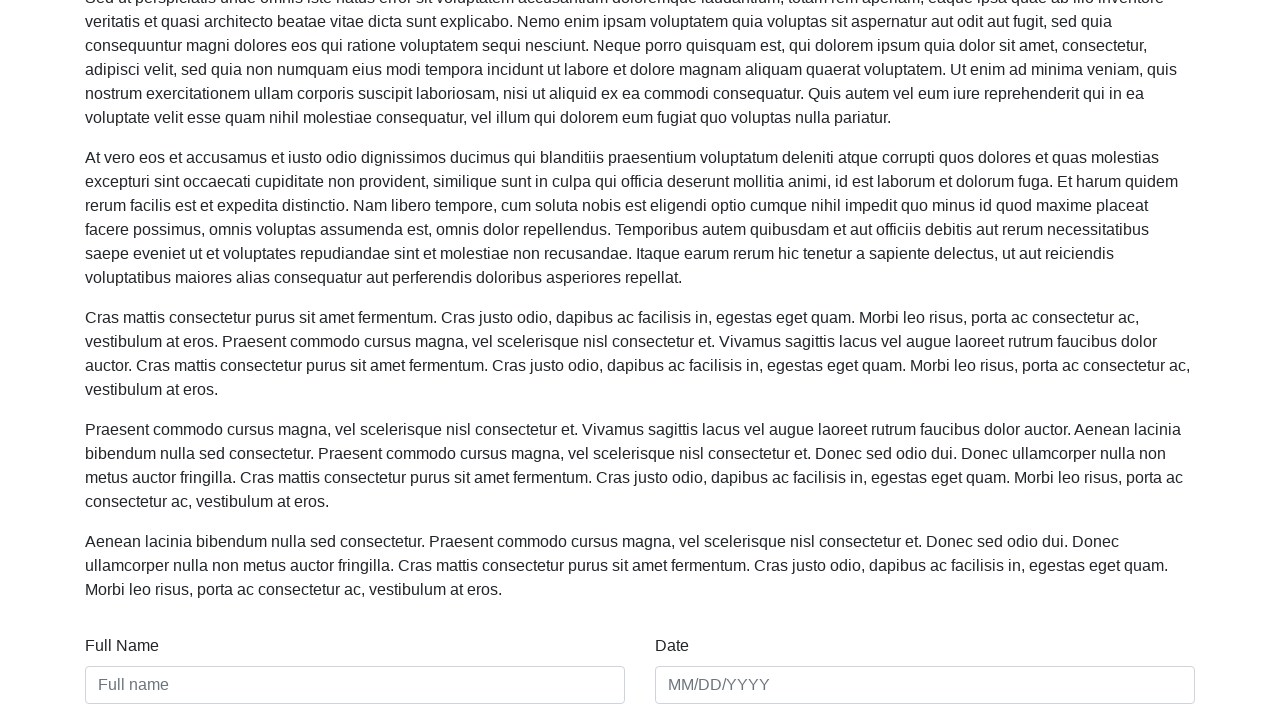

Filled in name field with 'John Anderson' on #name
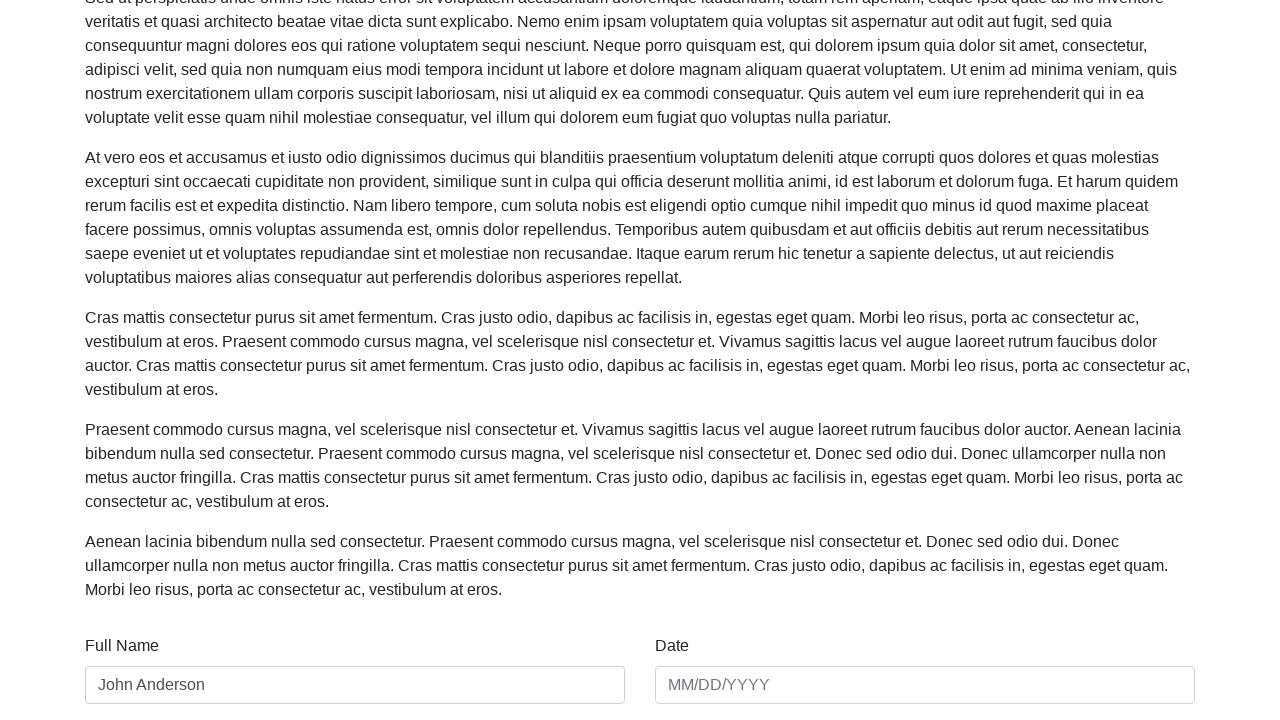

Filled in date field with '03/15/2024' on #date
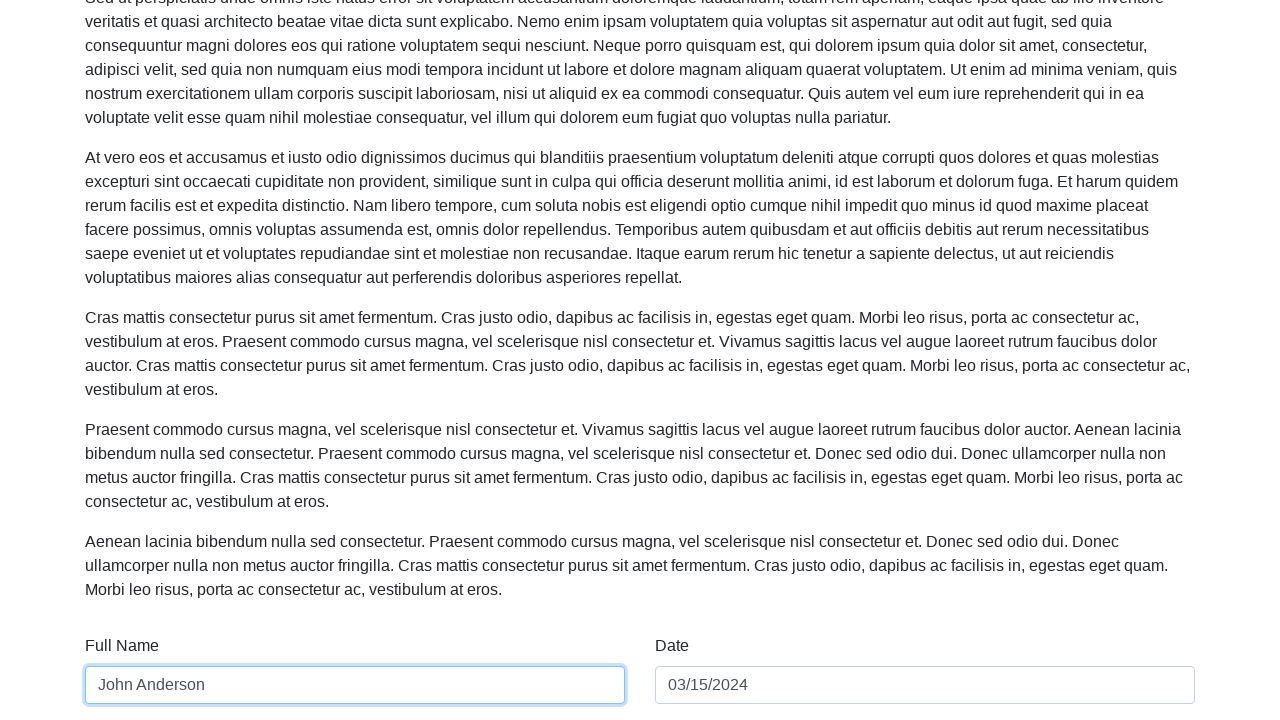

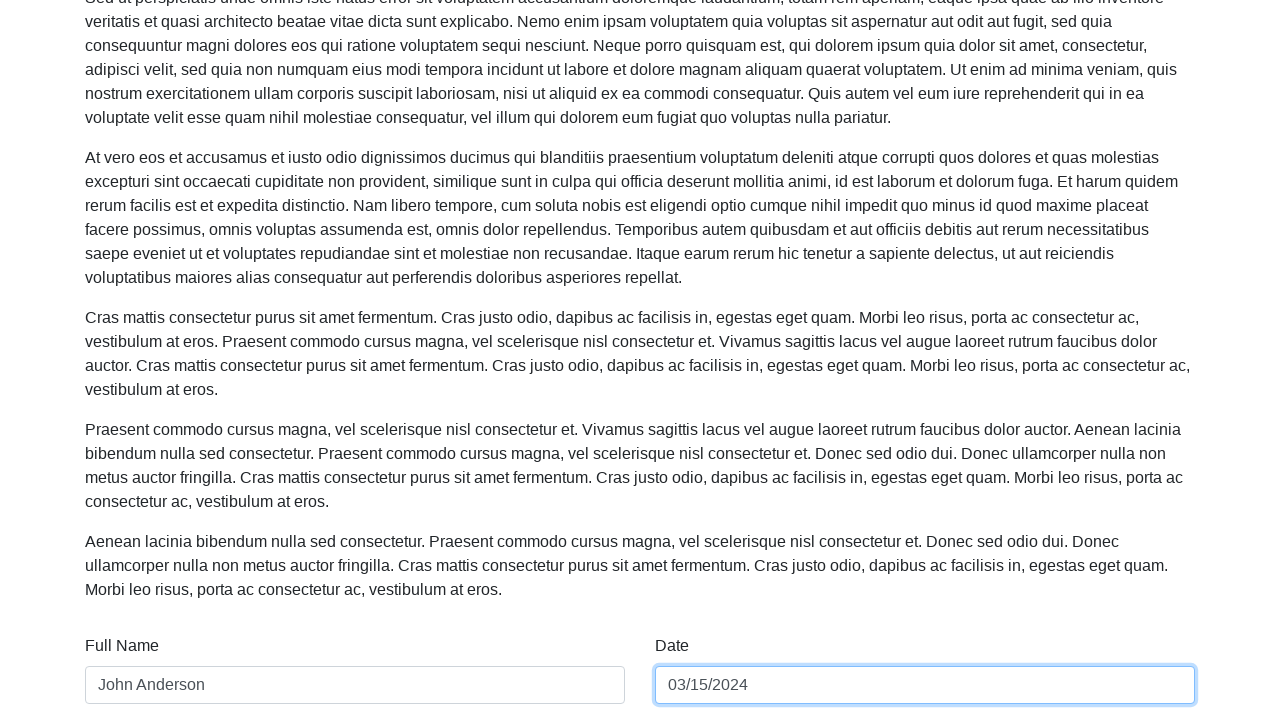